Tests sortable functionality by dragging and dropping list items to reorder them

Starting URL: https://demoqa.com/sortable

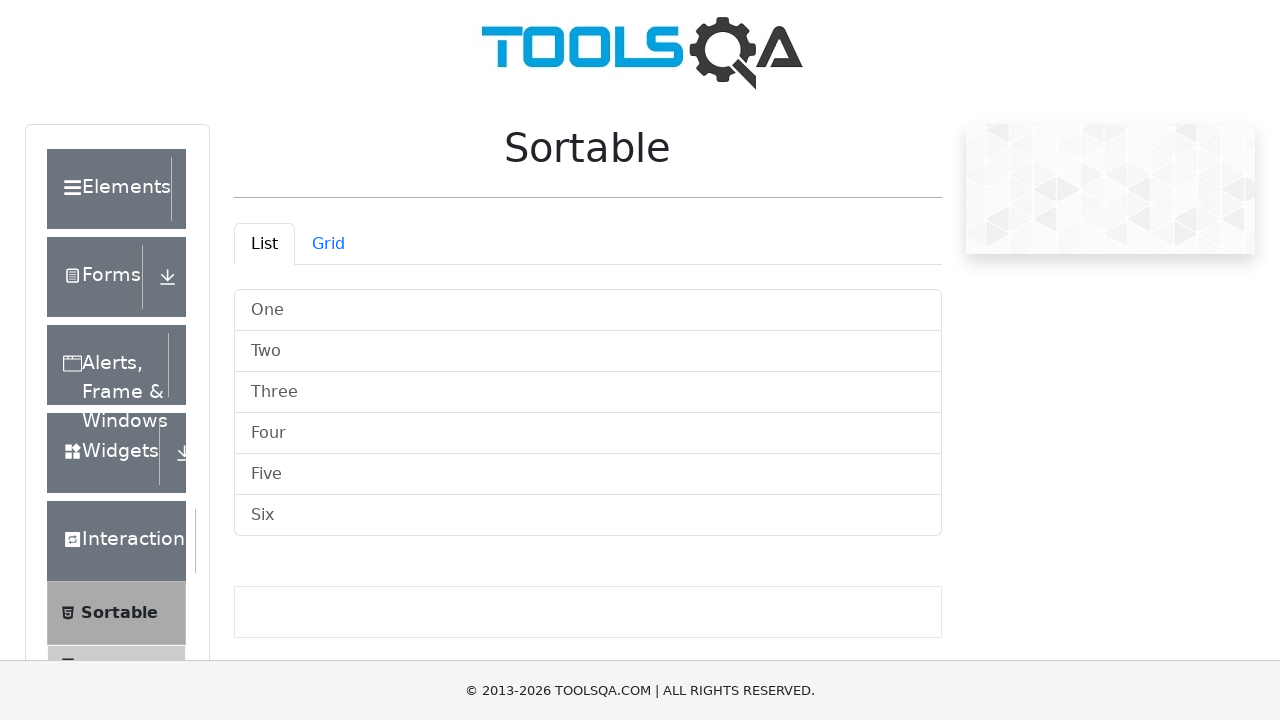

Scrolled down 400px to view sortable list
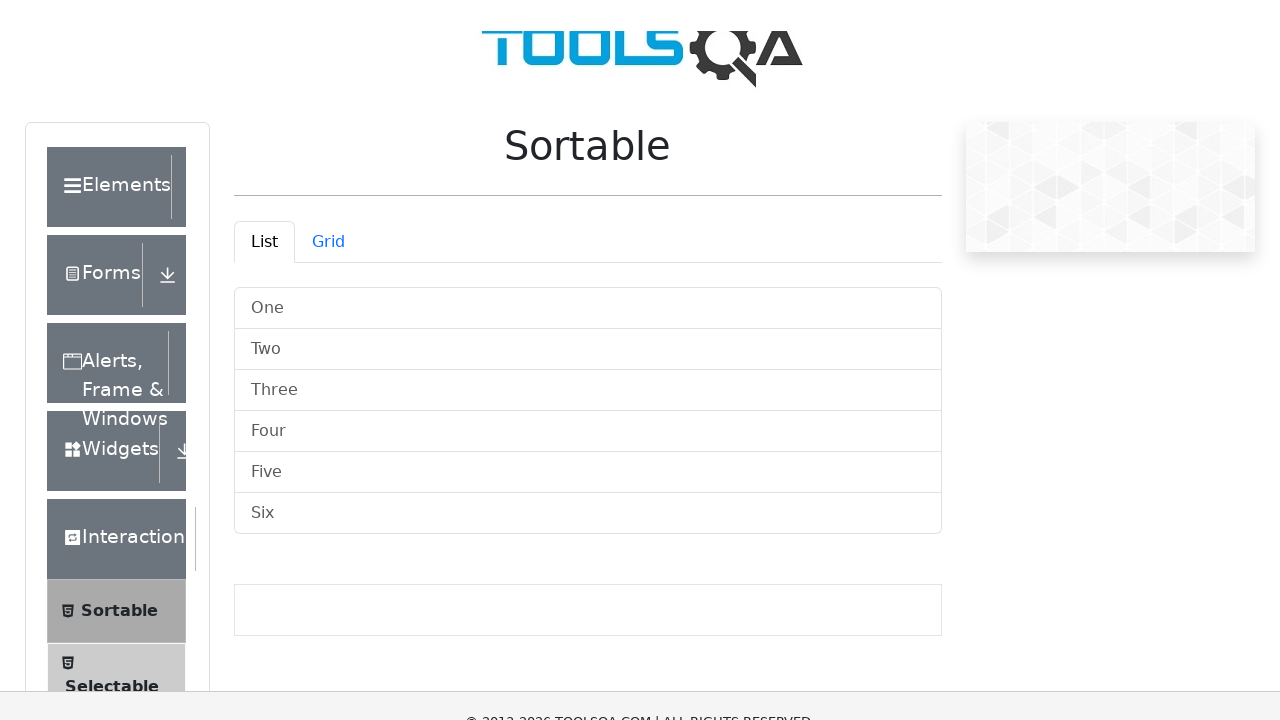

Located all sortable list items
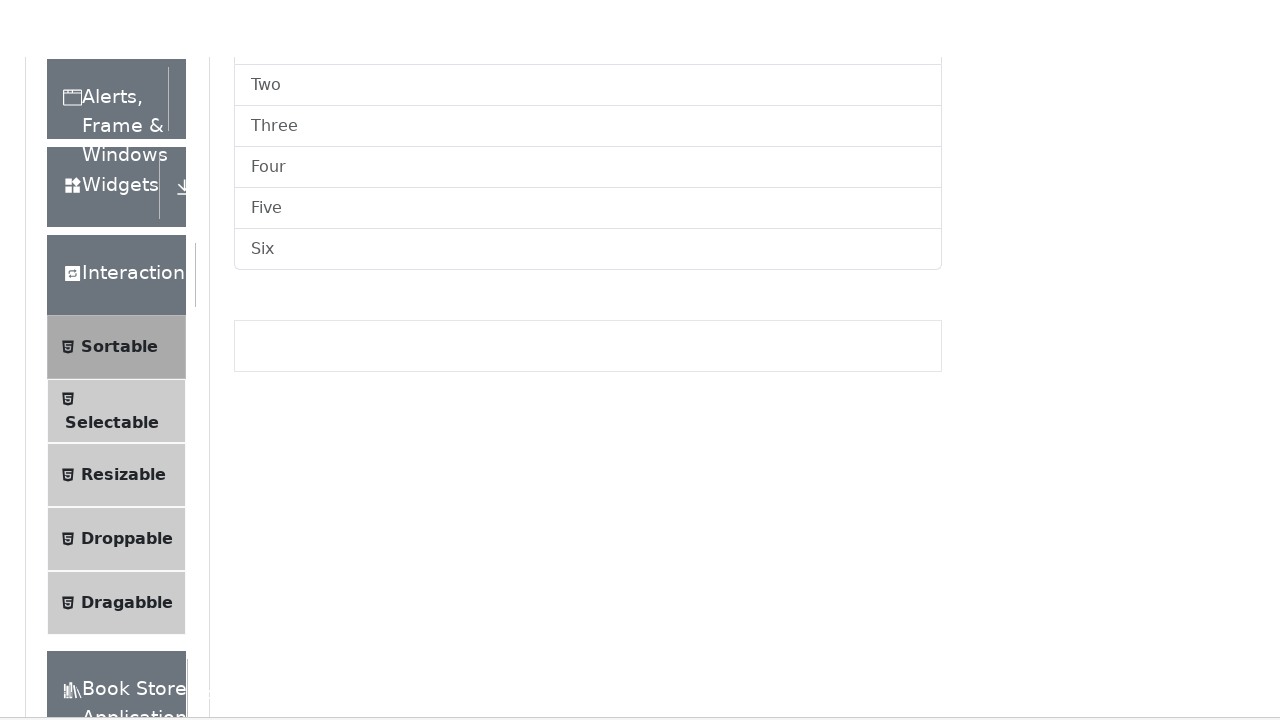

Dragged list item 0 to position after item 1 at (588, 352)
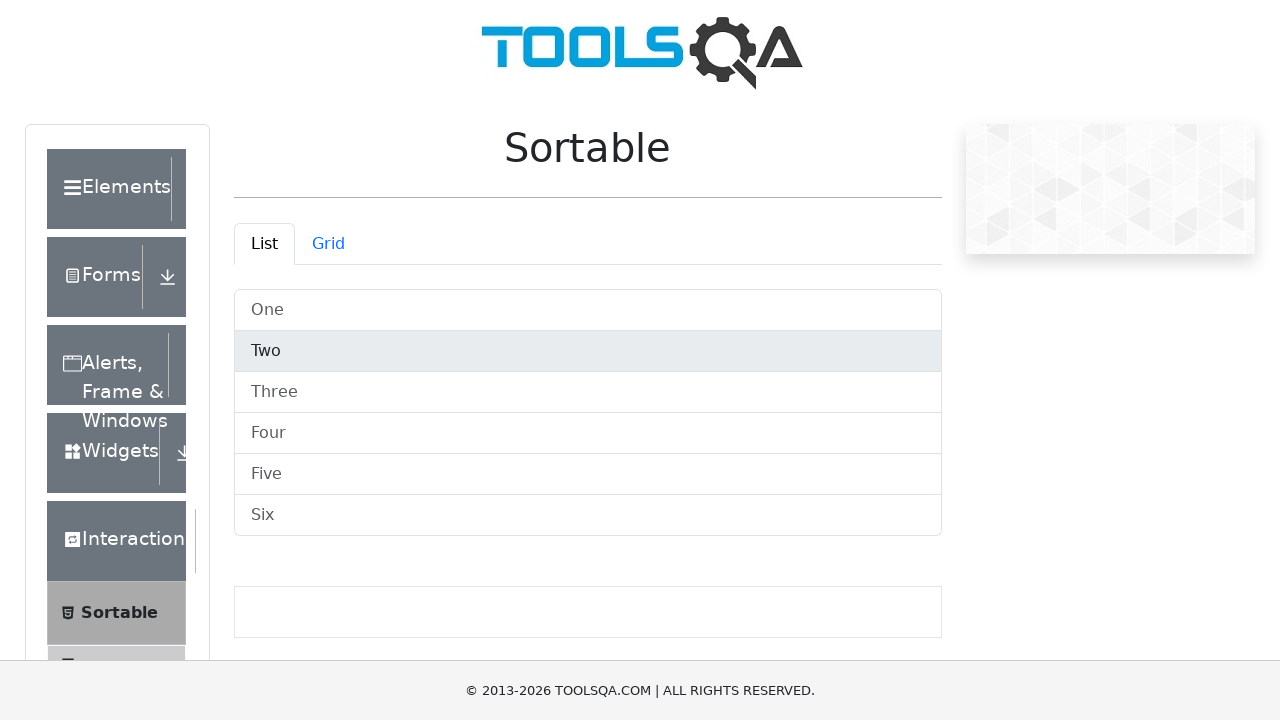

Waited 1 second between drag operations
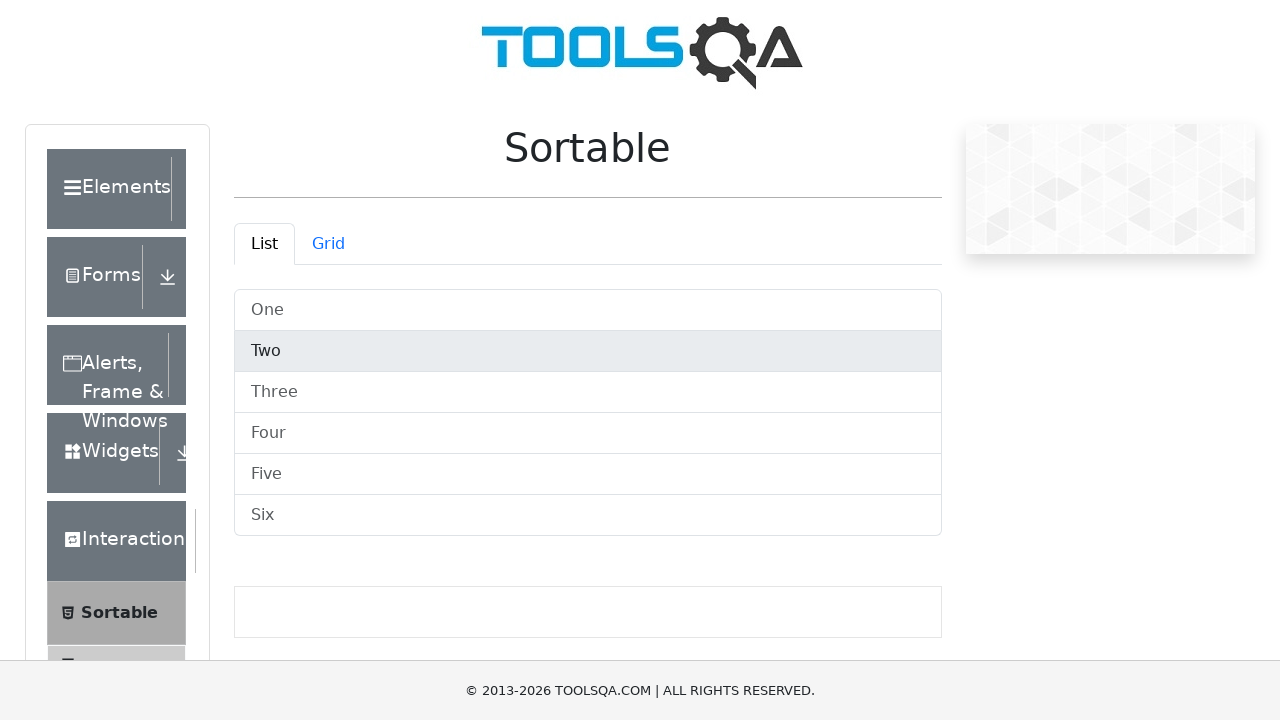

Dragged list item 1 to position after item 2 at (588, 392)
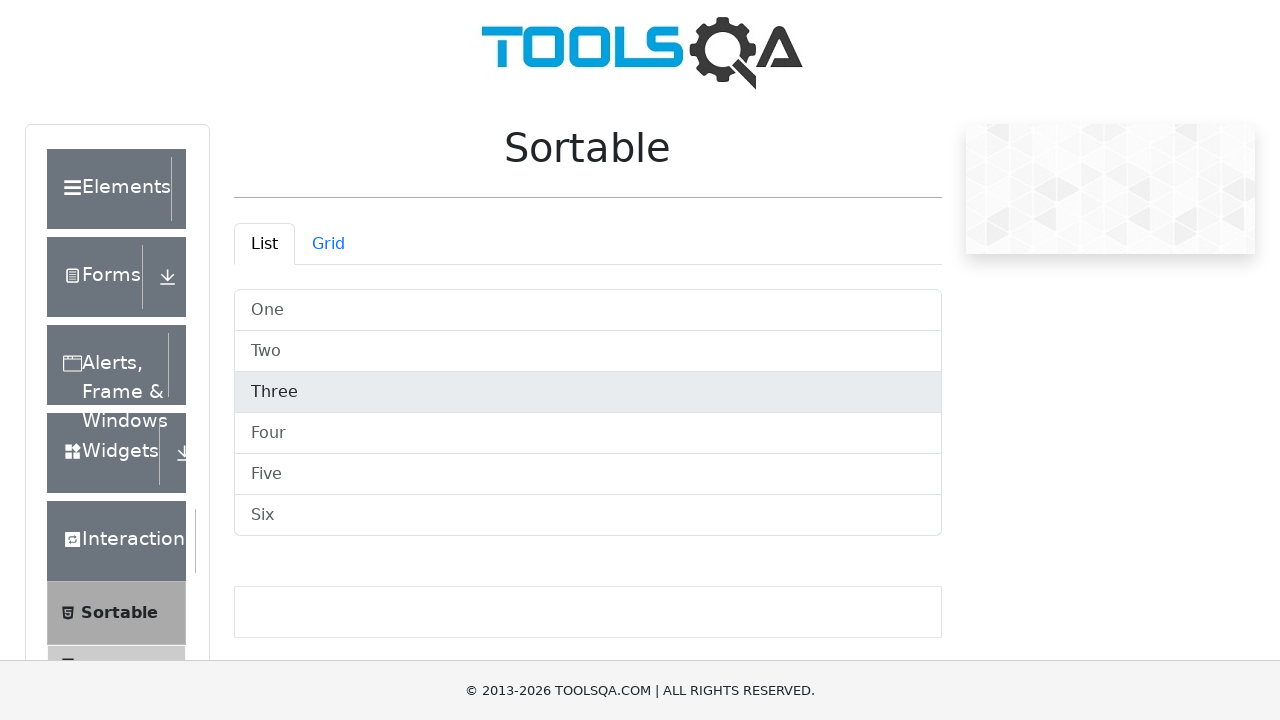

Waited 1 second between drag operations
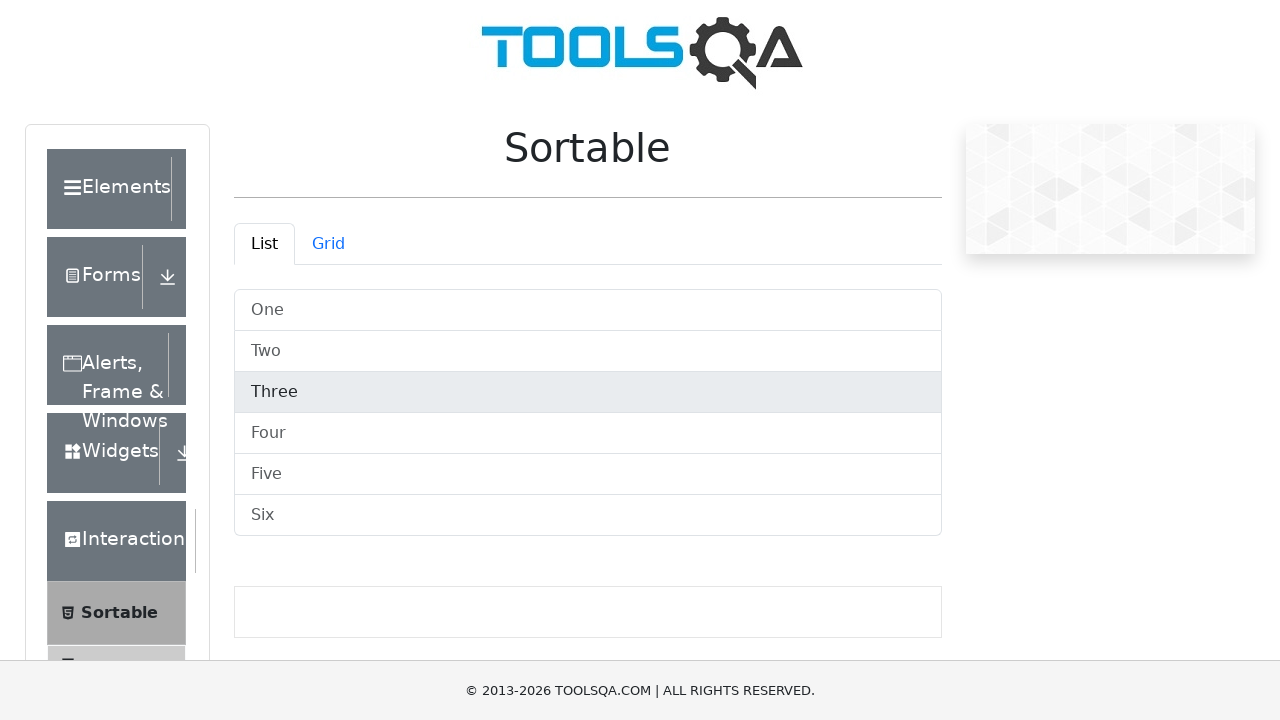

Dragged list item 2 to position after item 3 at (588, 434)
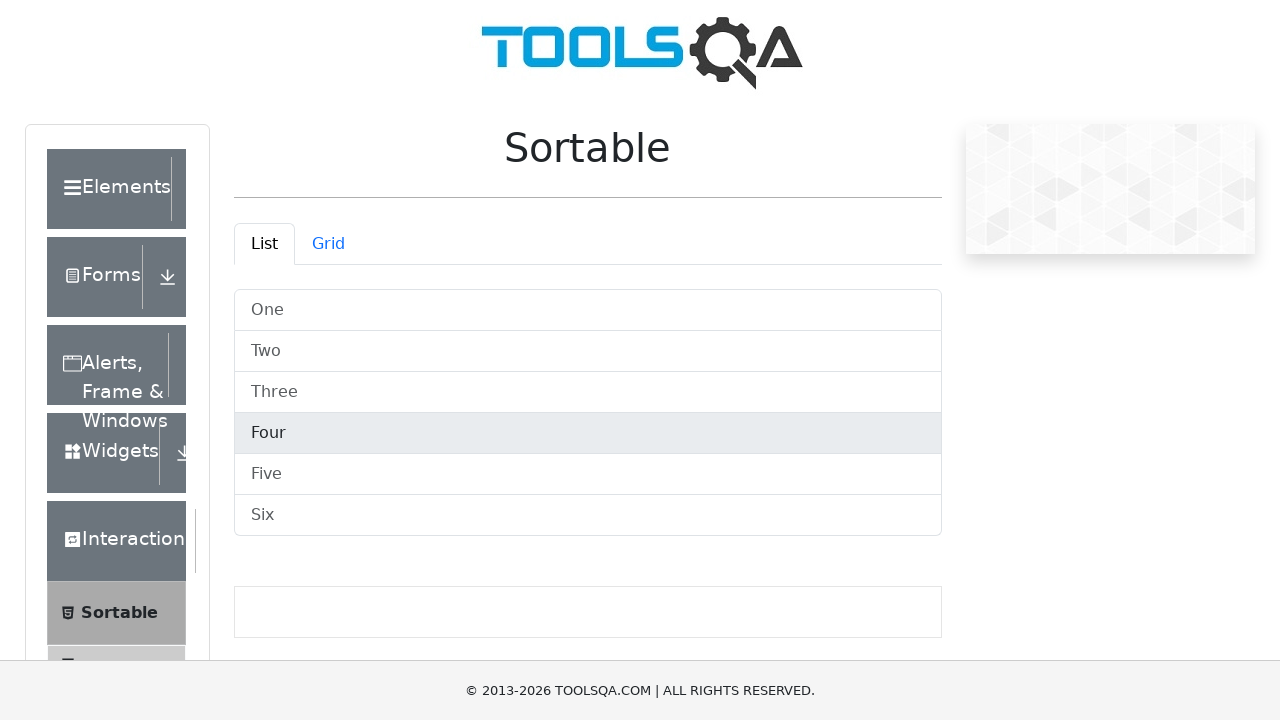

Waited 1 second between drag operations
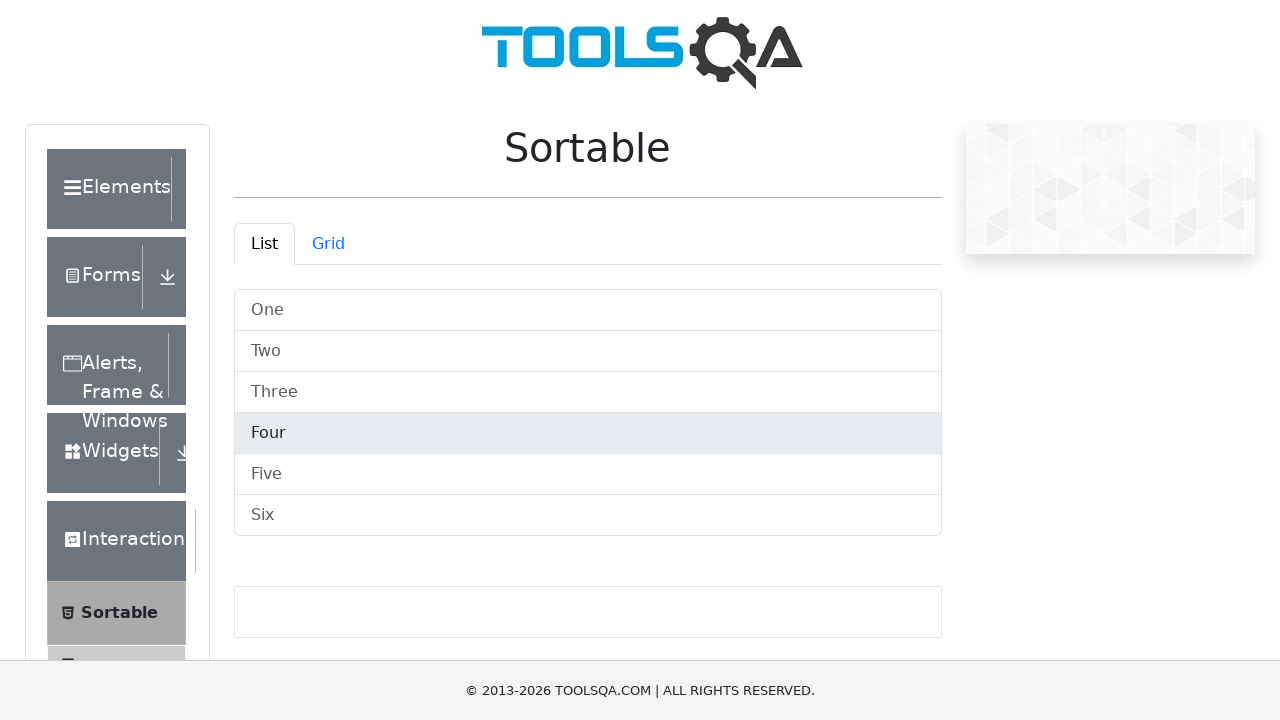

Dragged list item 3 to position after item 4 at (588, 474)
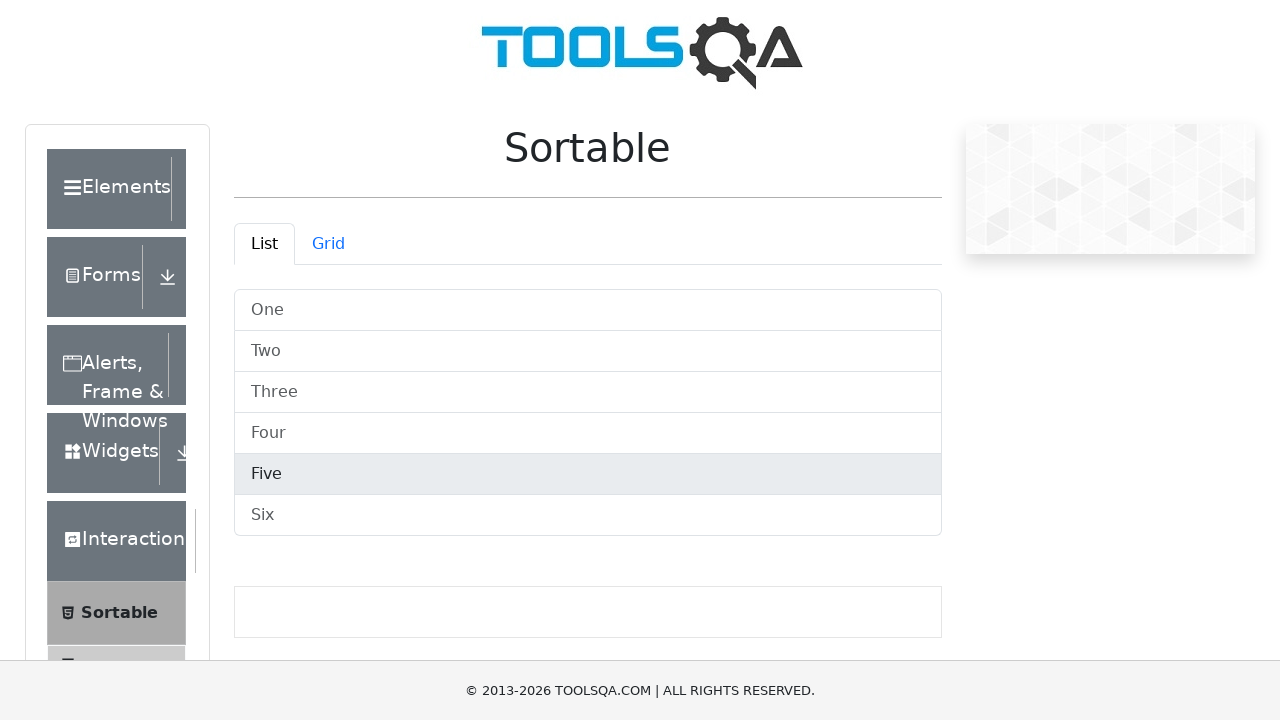

Waited 1 second between drag operations
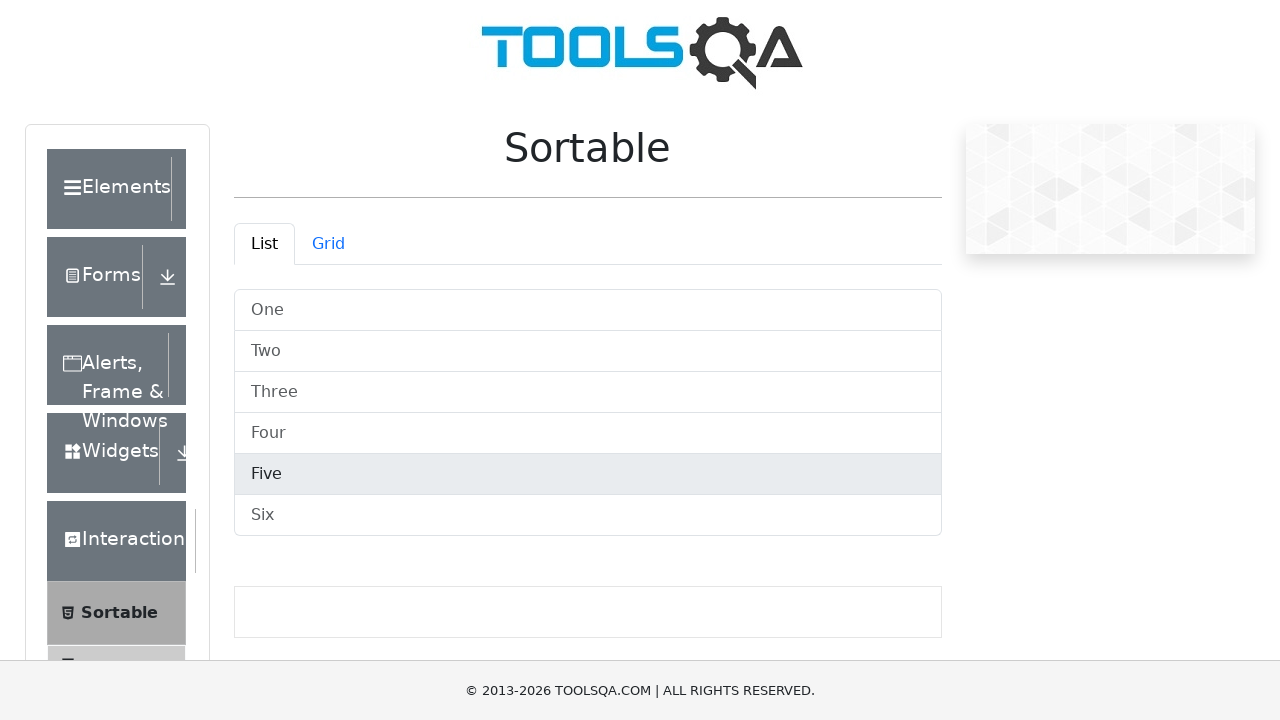

Dragged list item 4 to position after item 5 at (588, 516)
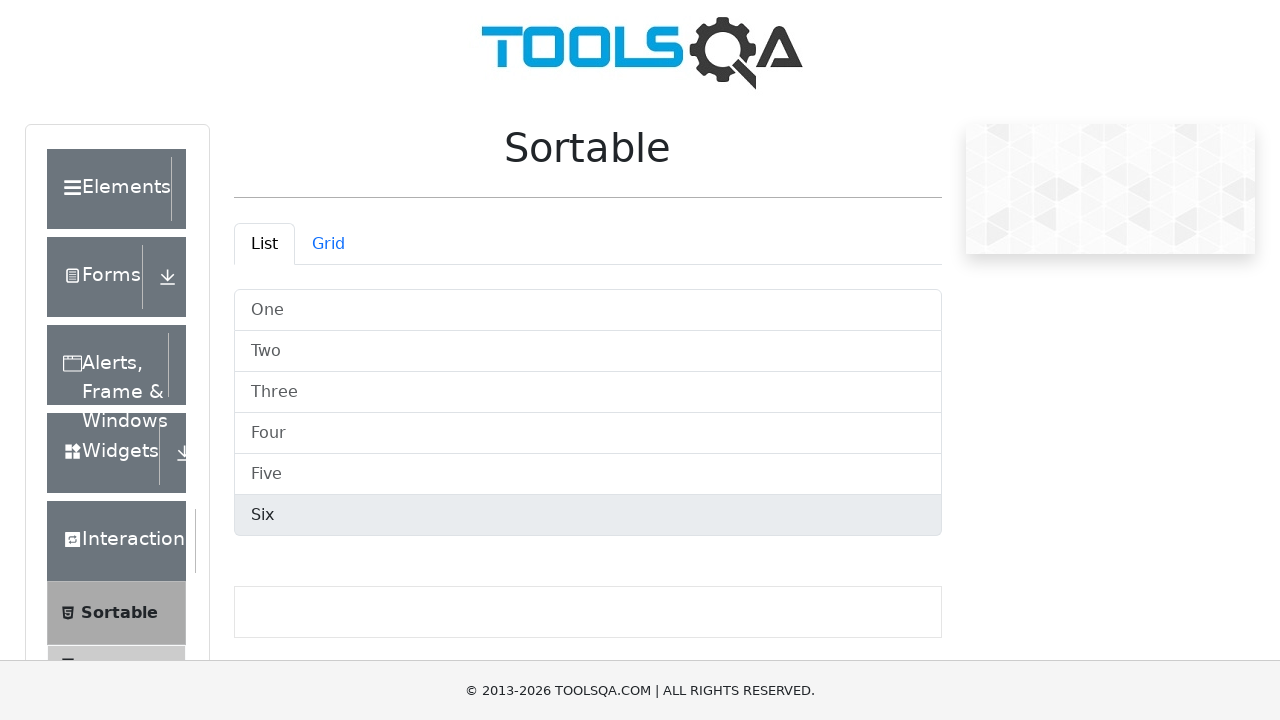

Waited 1 second between drag operations
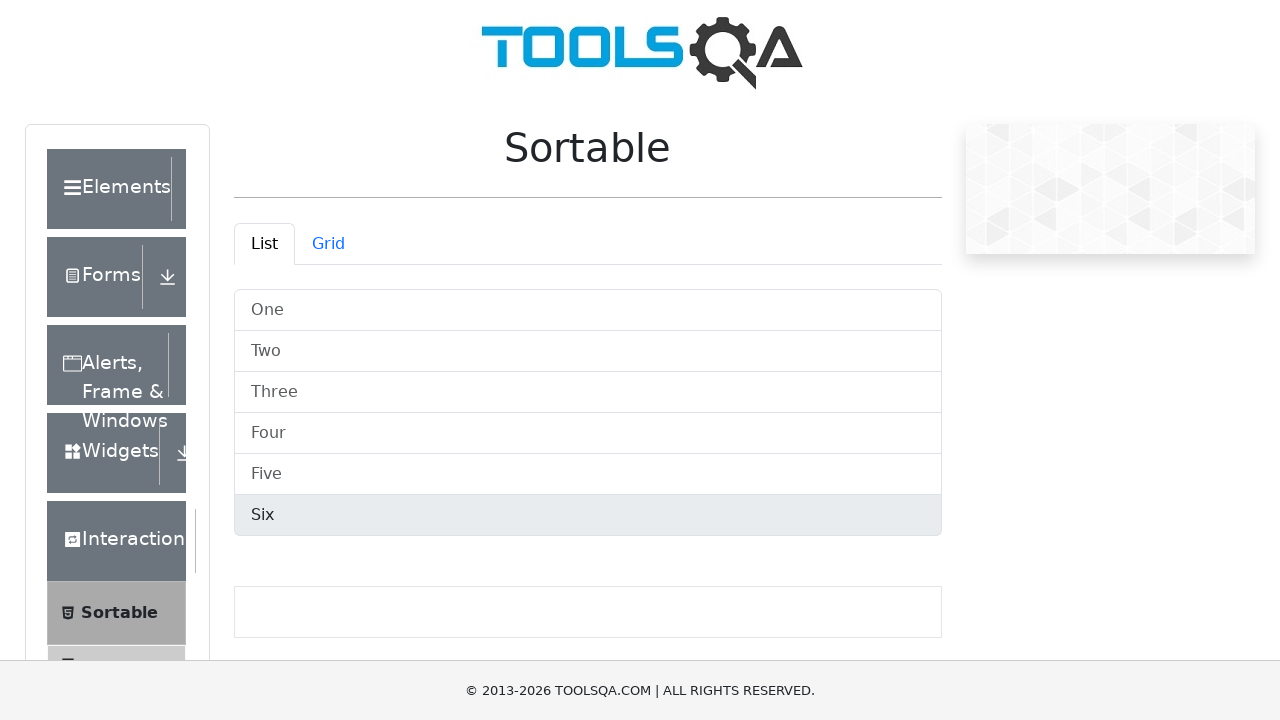

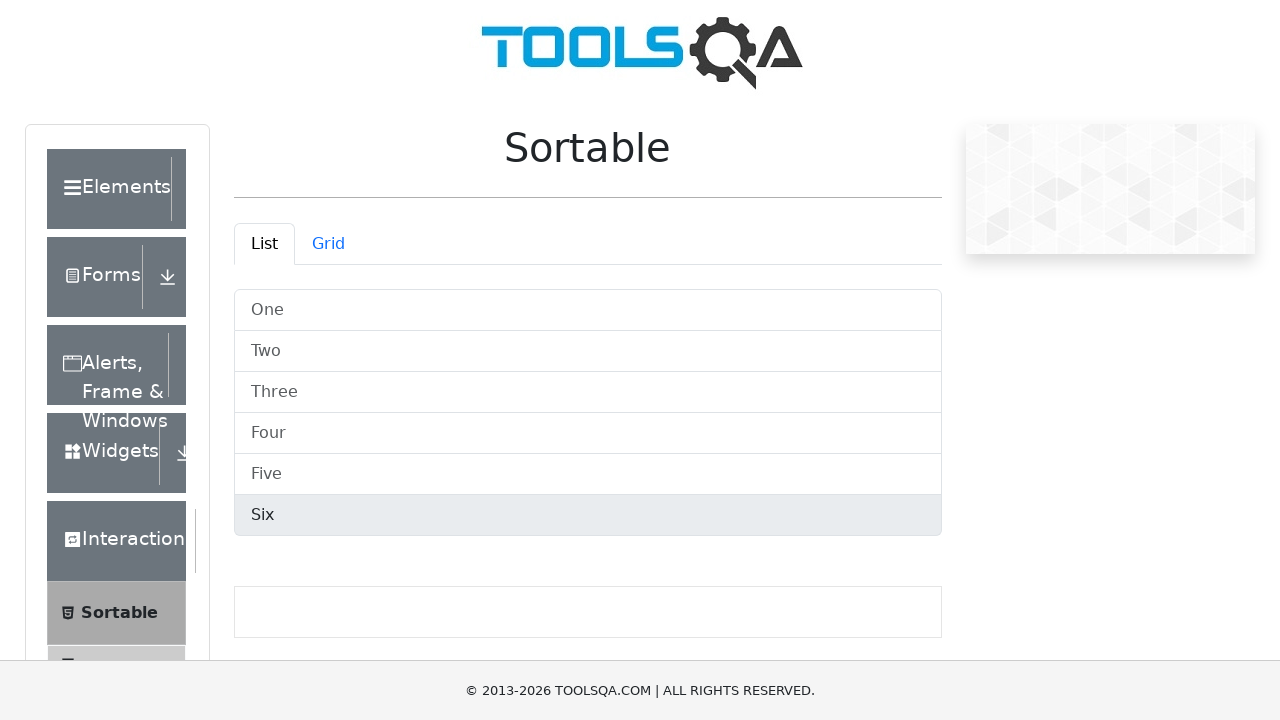